Tests file download functionality by clicking download links and verifying files are downloaded

Starting URL: https://www.selenium.dev/selenium/web/downloads/download.html

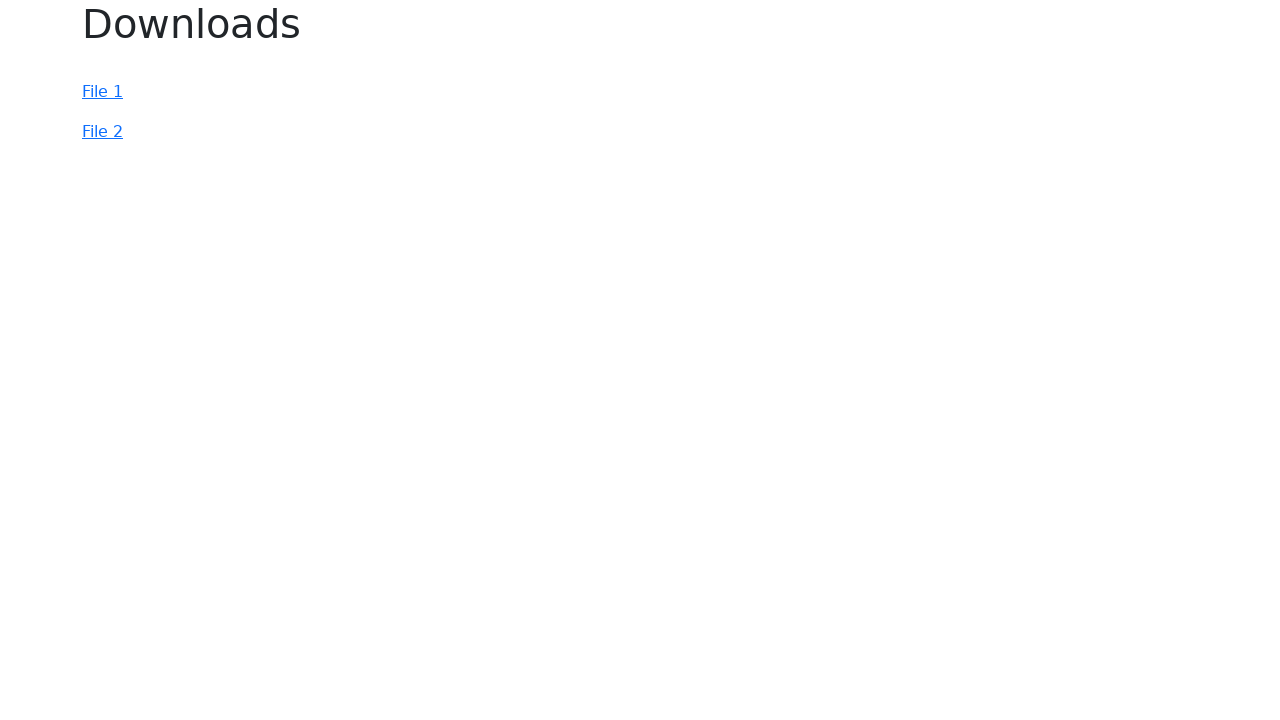

Clicked first download link (#file-1) at (102, 92) on #file-1
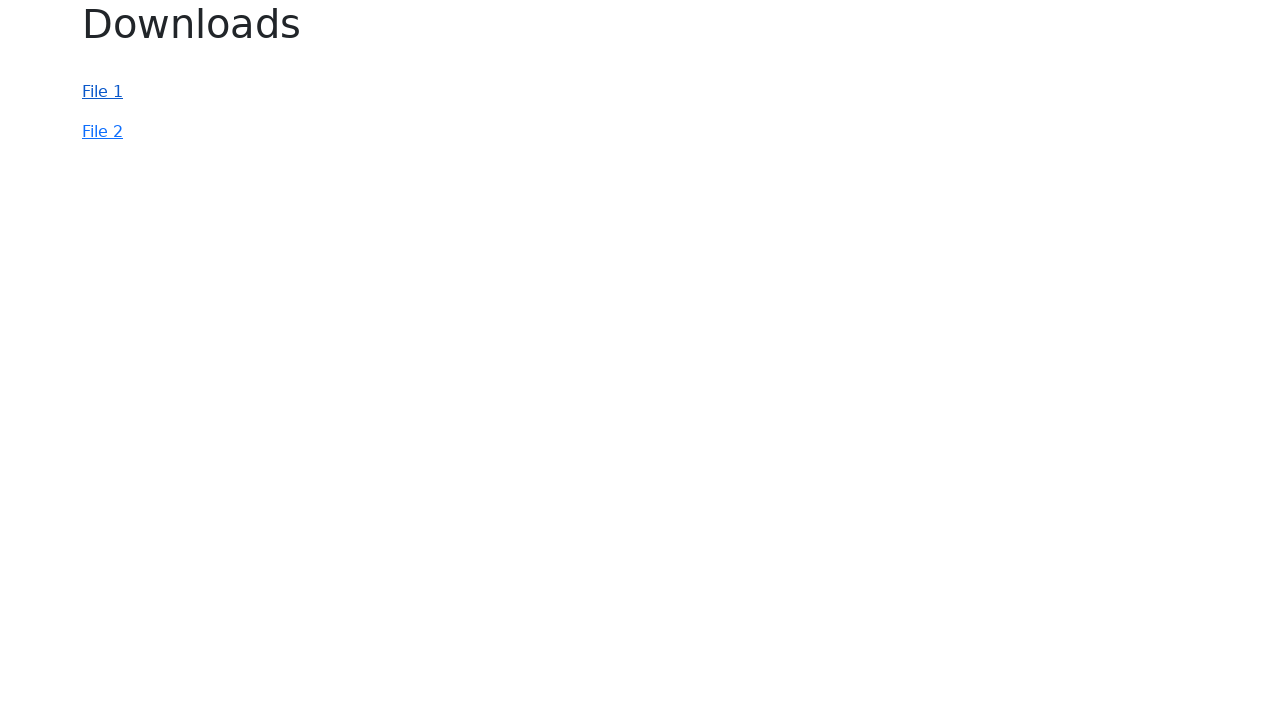

Clicked second download link (#file-2) at (102, 132) on #file-2
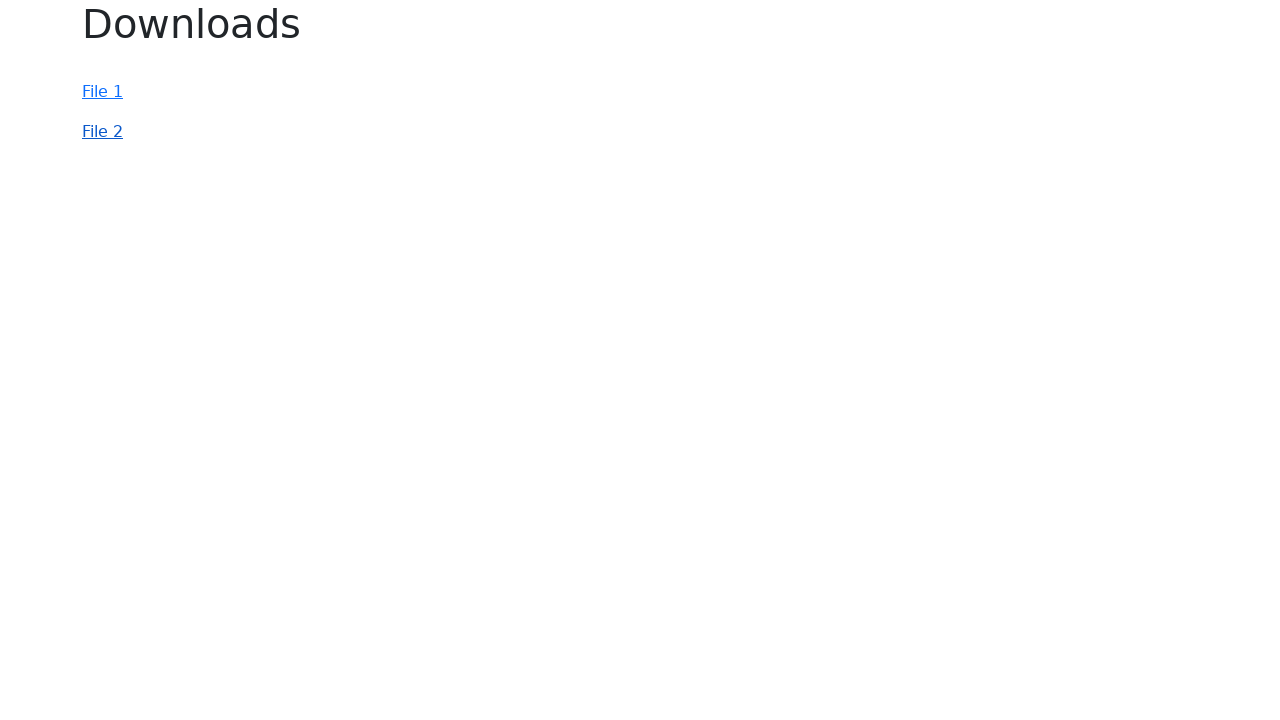

Waited 1000ms for downloads to potentially start
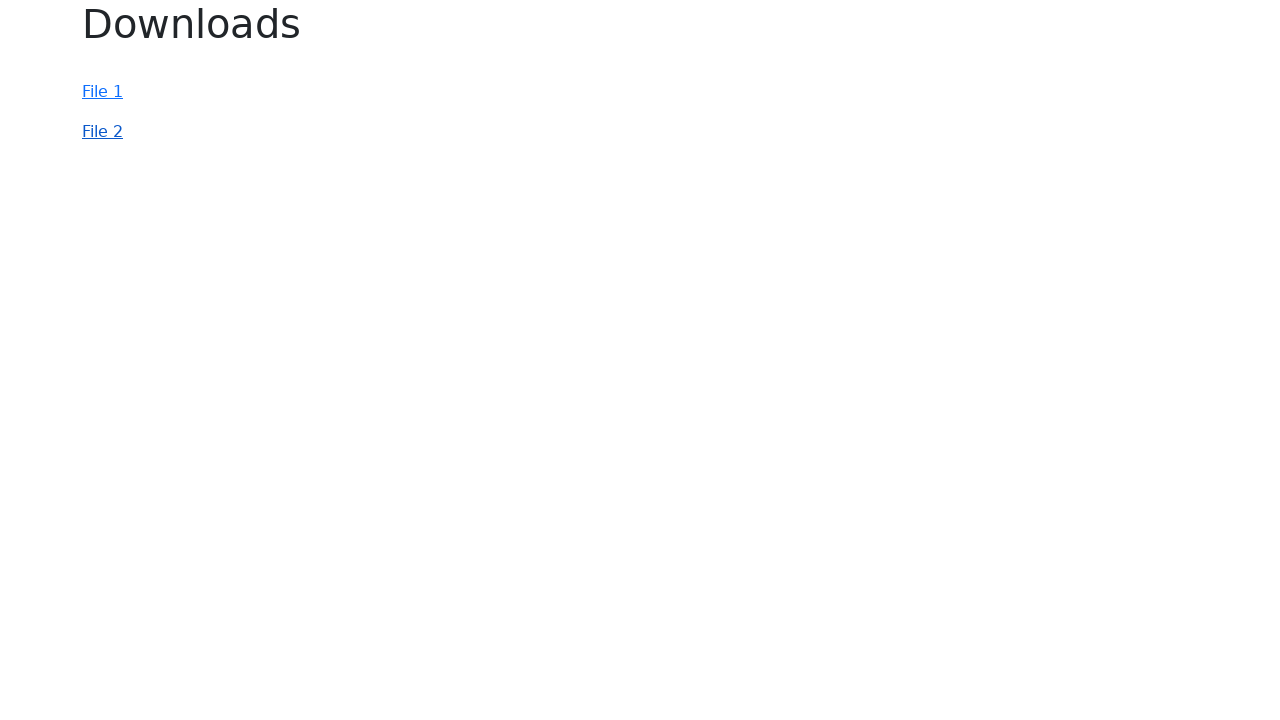

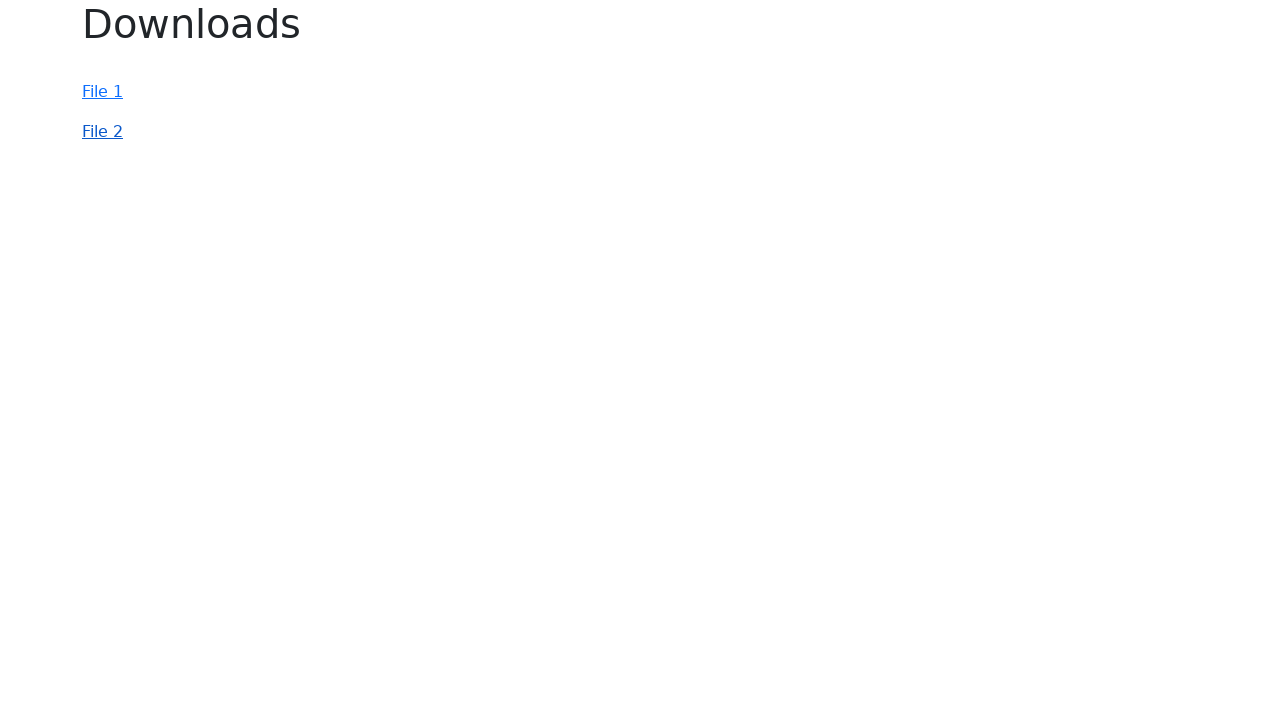